Tests dynamic loading where an element becomes visible after clicking start button and waiting for it to load

Starting URL: http://the-internet.herokuapp.com

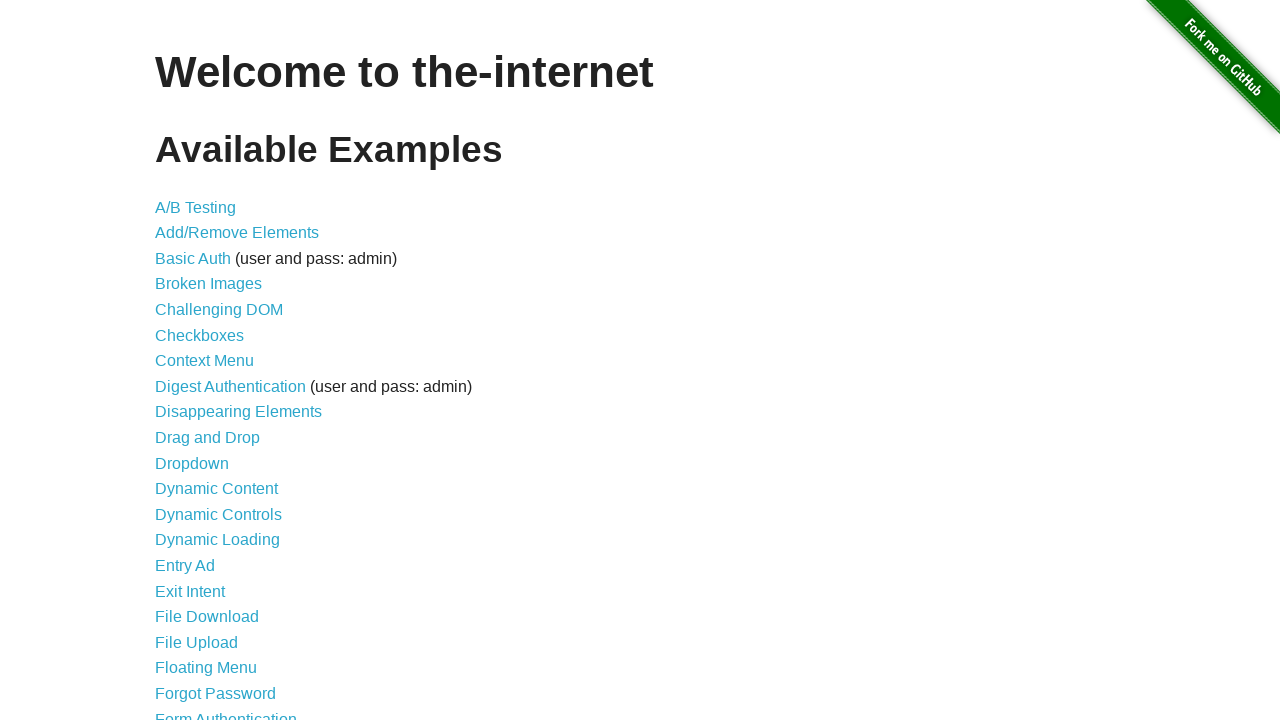

Clicked on Dynamic Loading link at (218, 540) on text=Dynamic Loading
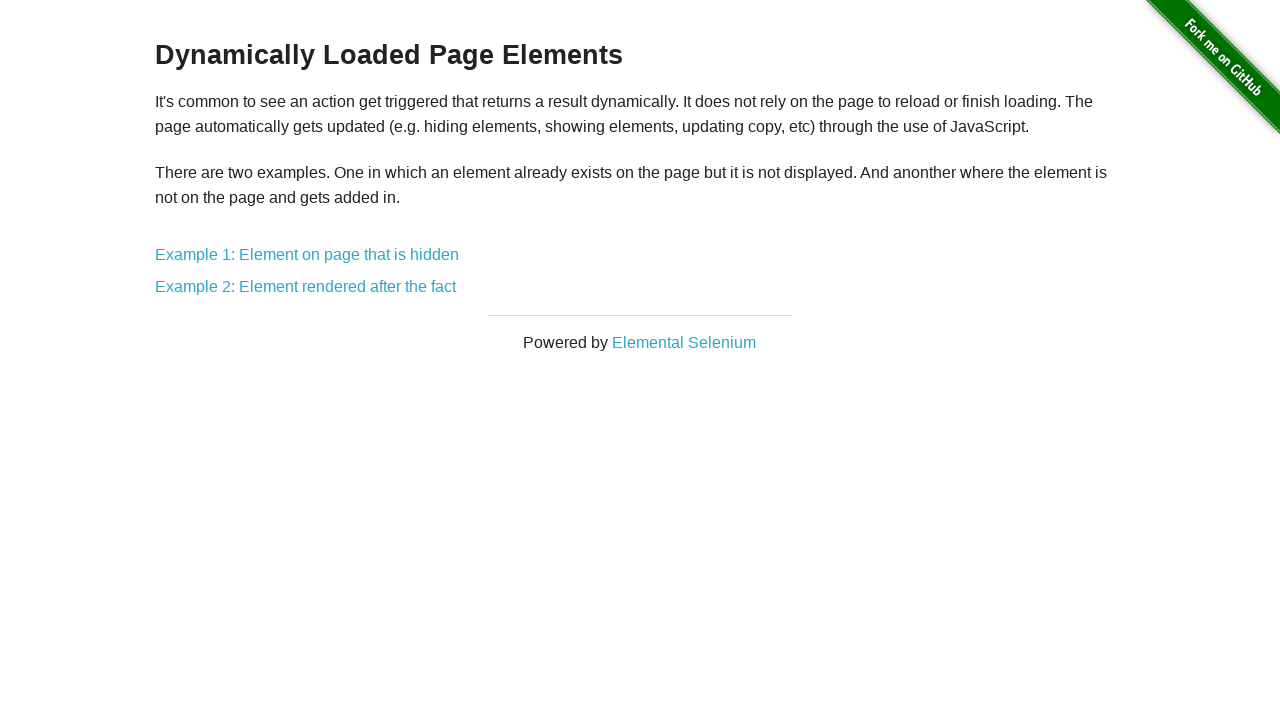

Clicked on Example 1 at (307, 255) on text=Example 1
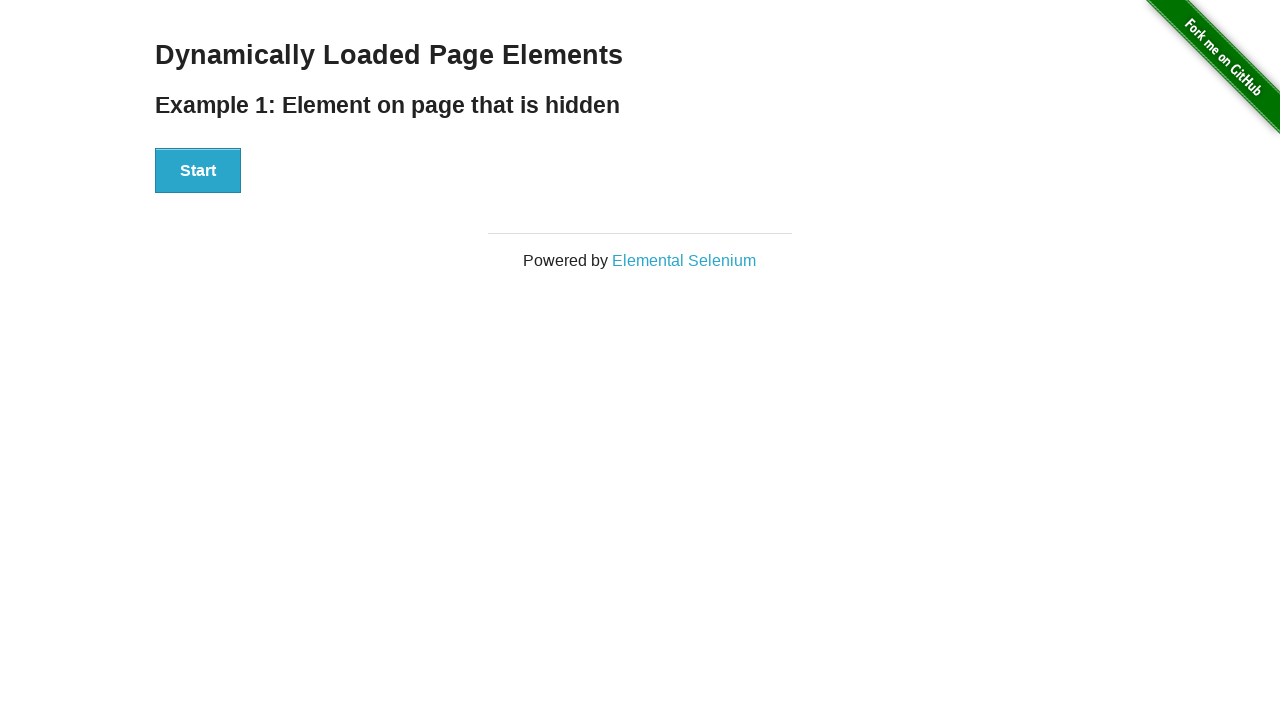

Clicked the Start button to initiate dynamic loading at (198, 171) on #start button
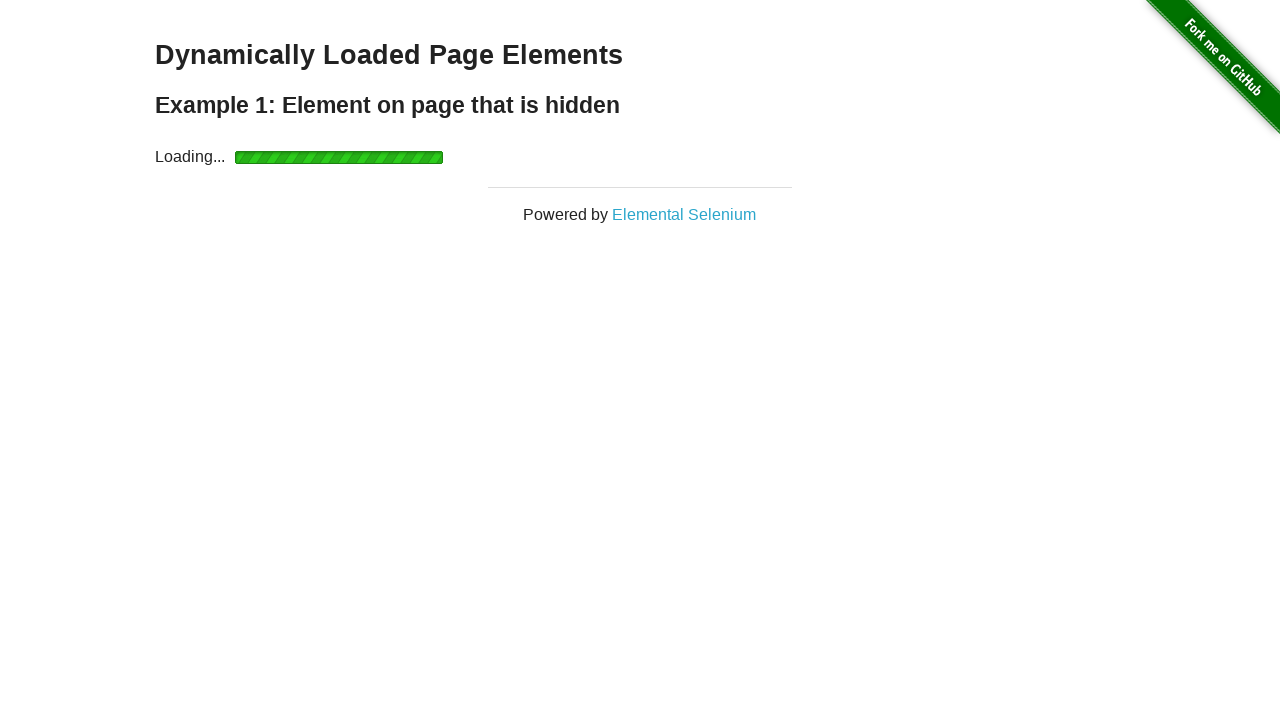

Waited for element to become visible after loading completed
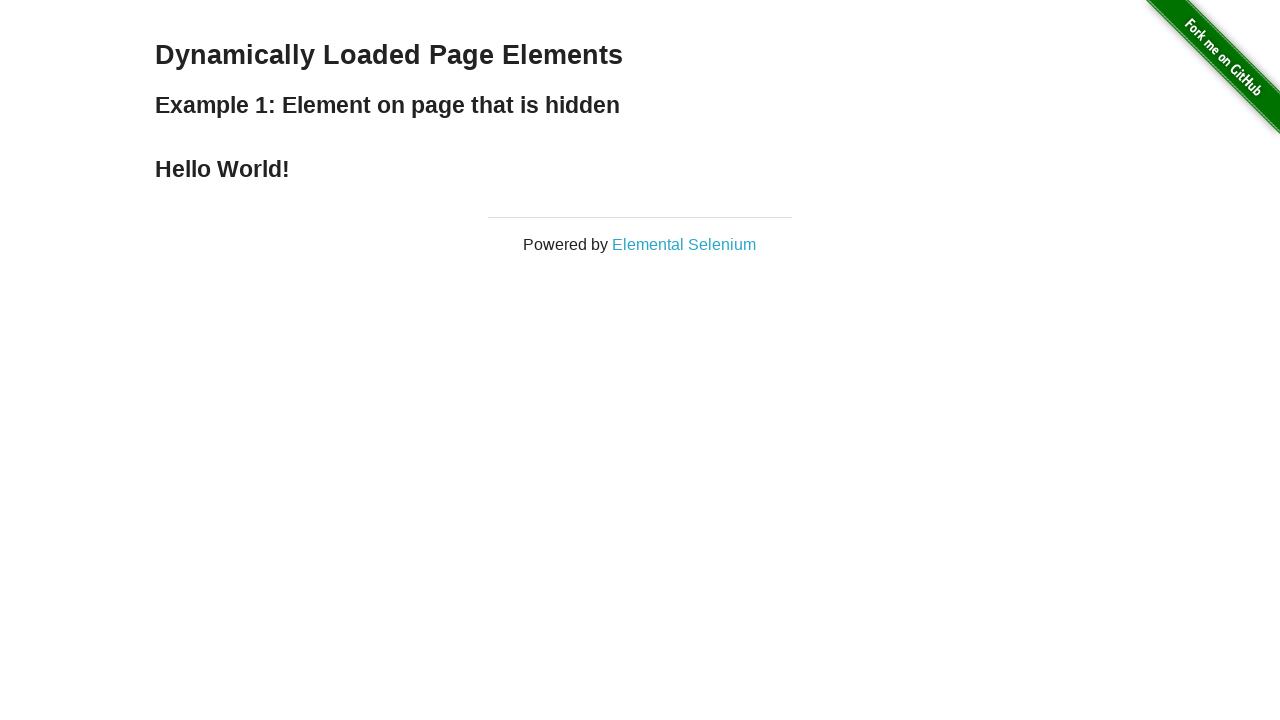

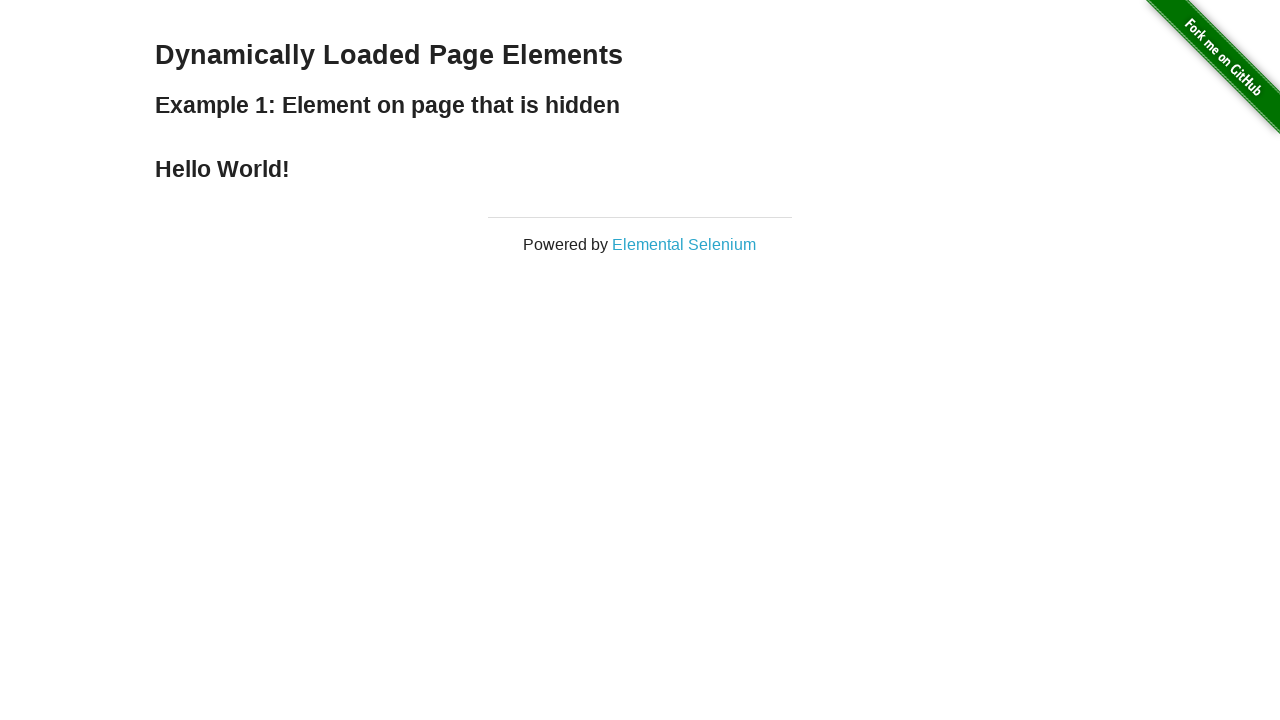